Clicks select all in dark colors panel and verifies color selection elements get colored accordingly

Starting URL: https://4knort.github.io/colorizr

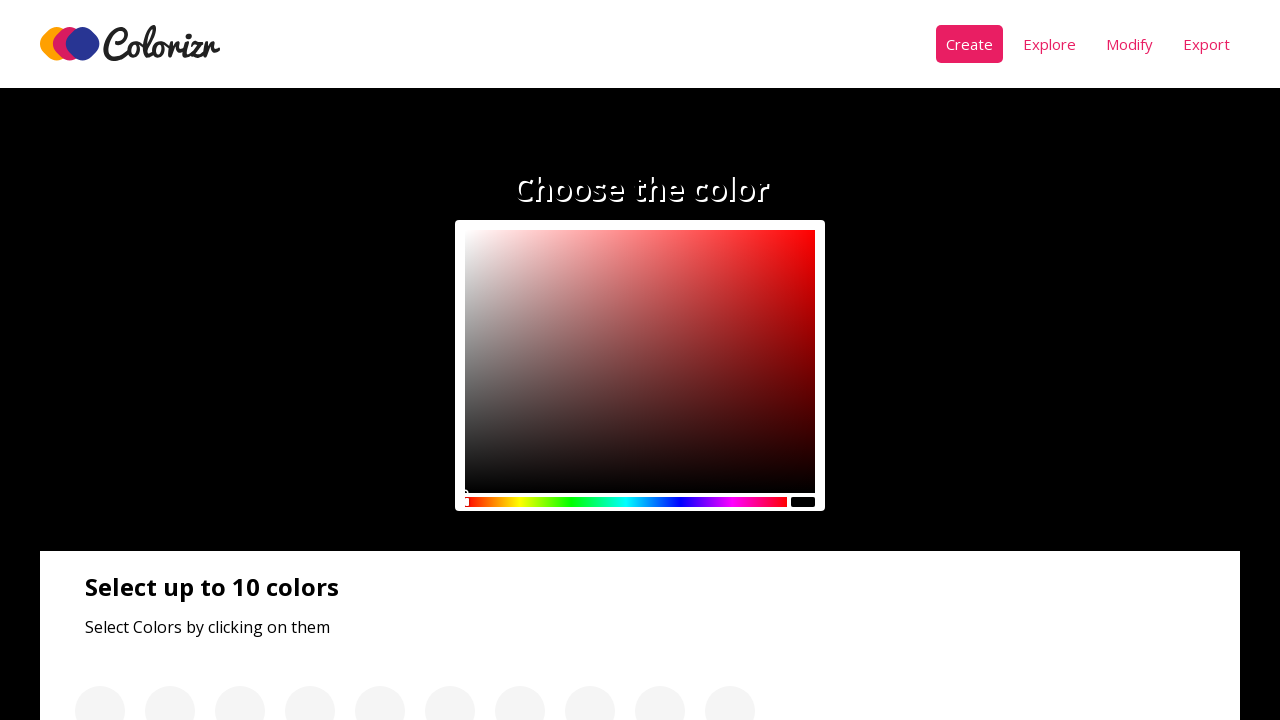

Clicked select all button in dark colors panel at (130, 361) on .panel__btn >> nth=0
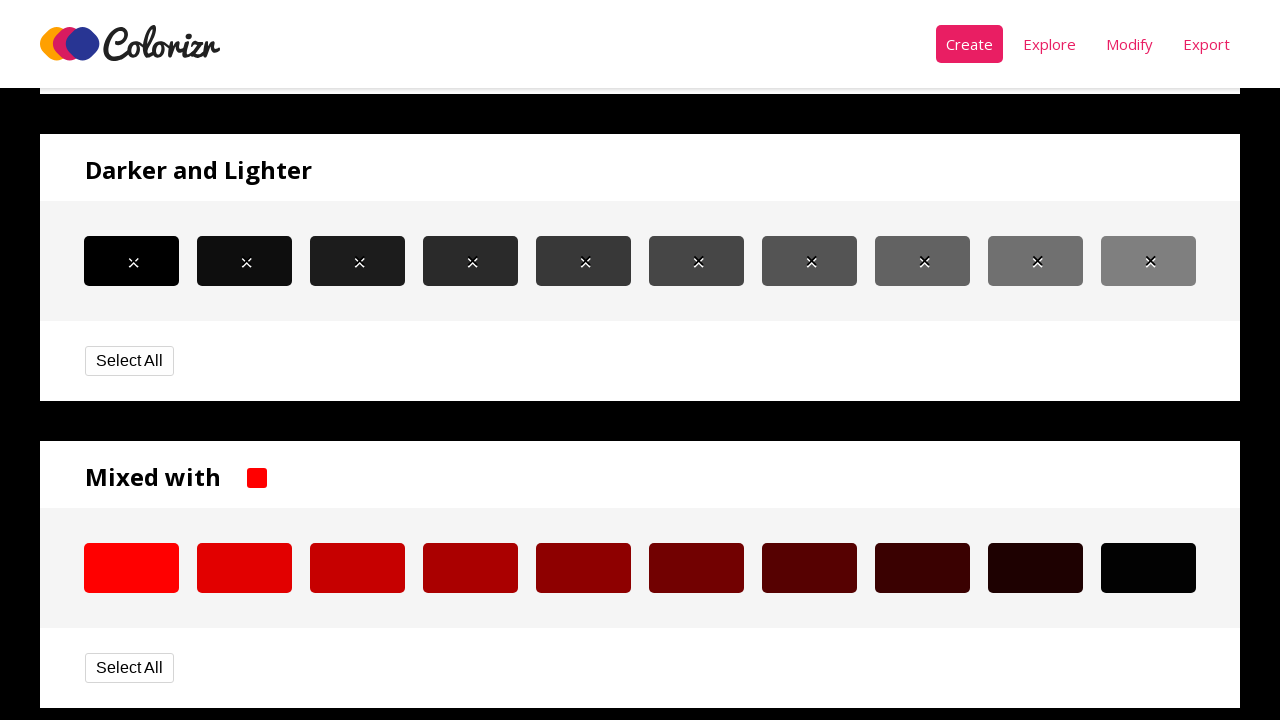

Waited 1 second for color selection to apply
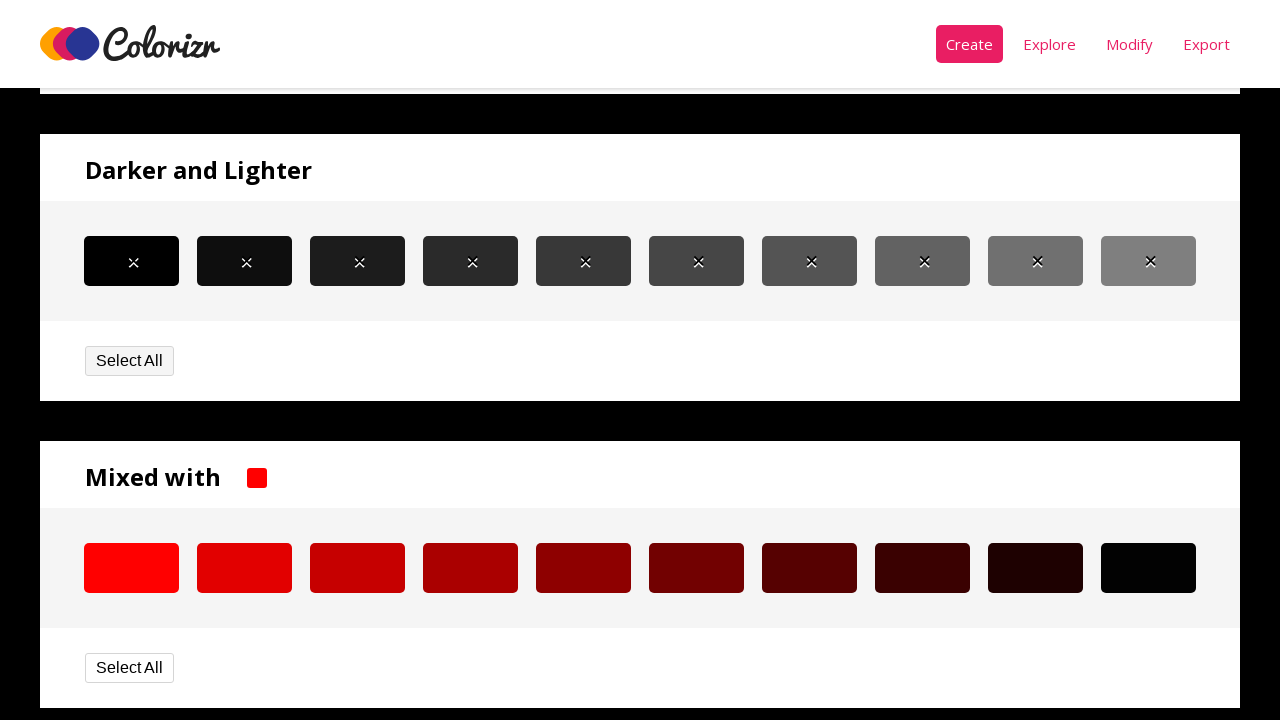

Located 10 color selection items to verify
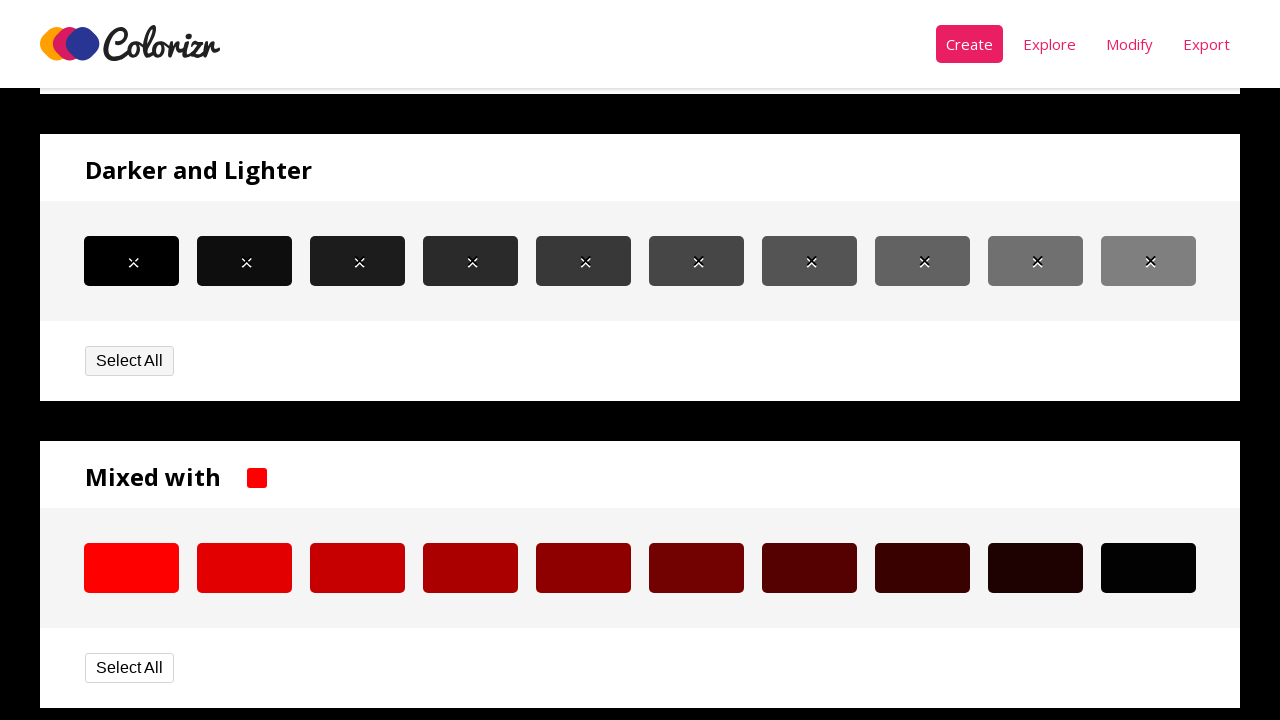

Retrieved background color of selected color item 1
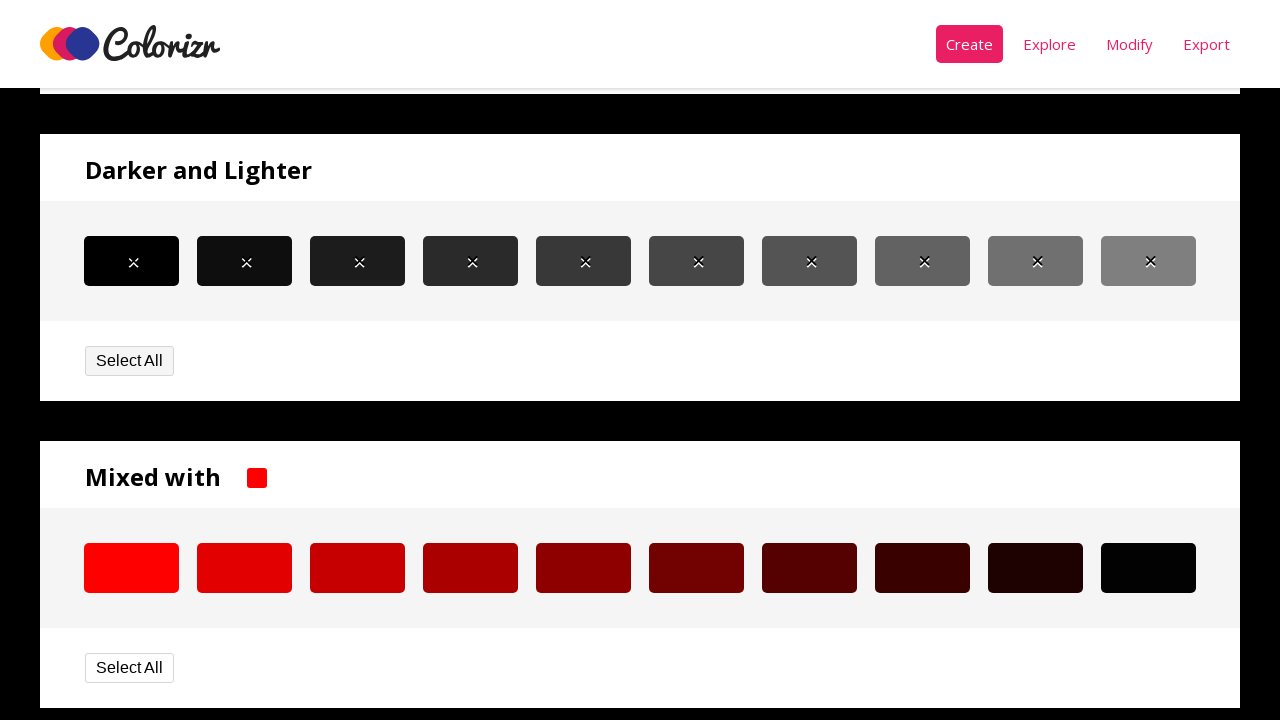

Retrieved background color of dark colors panel item 1
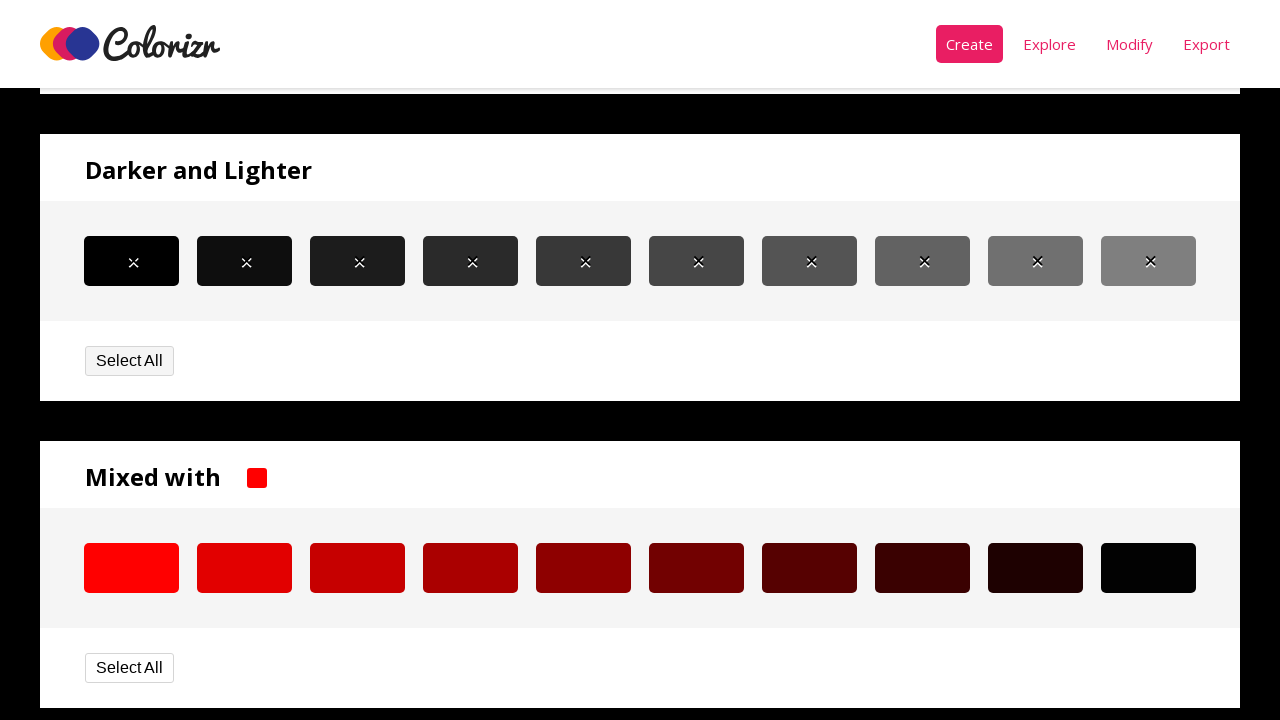

Verified color match for item 1: rgb(0, 0, 0)
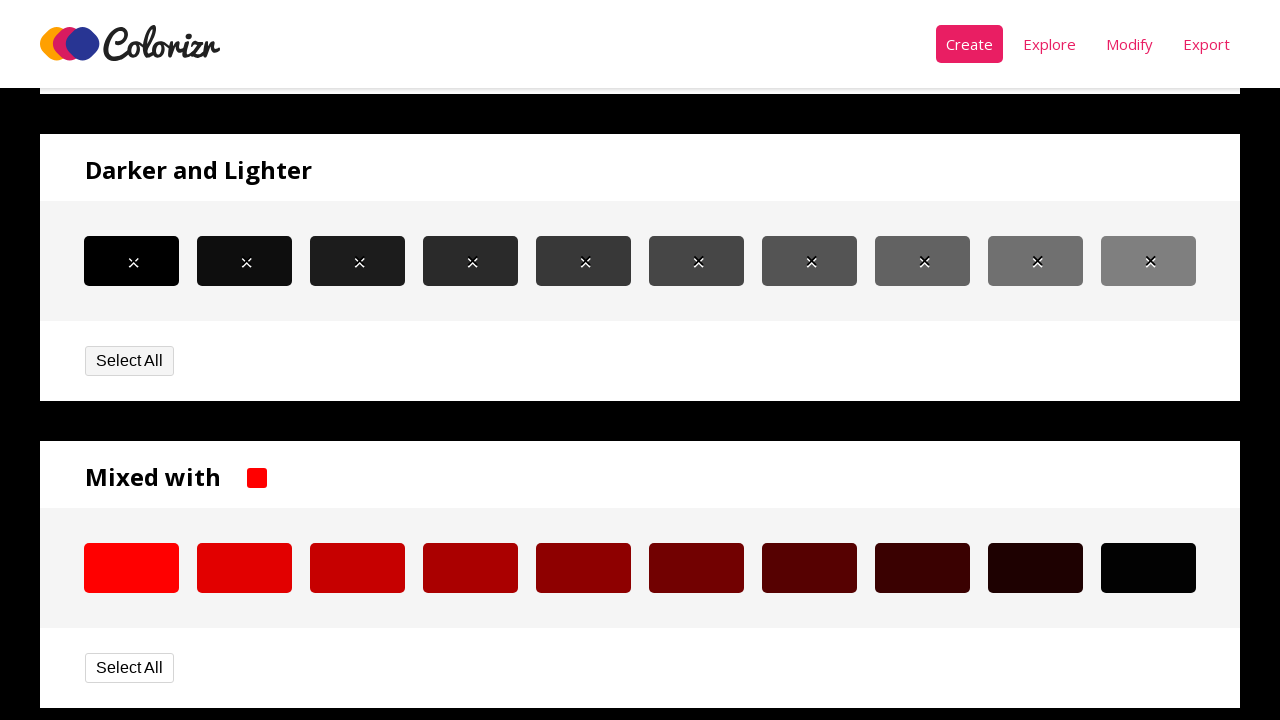

Retrieved background color of selected color item 2
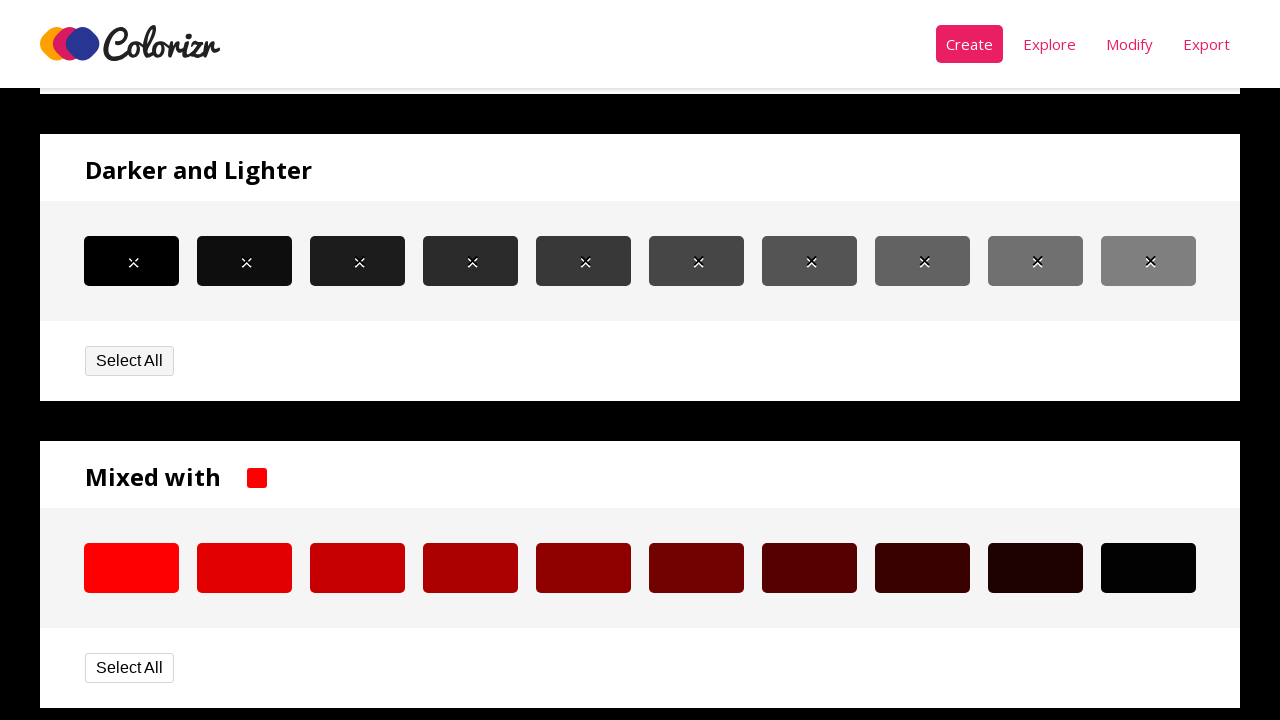

Retrieved background color of dark colors panel item 2
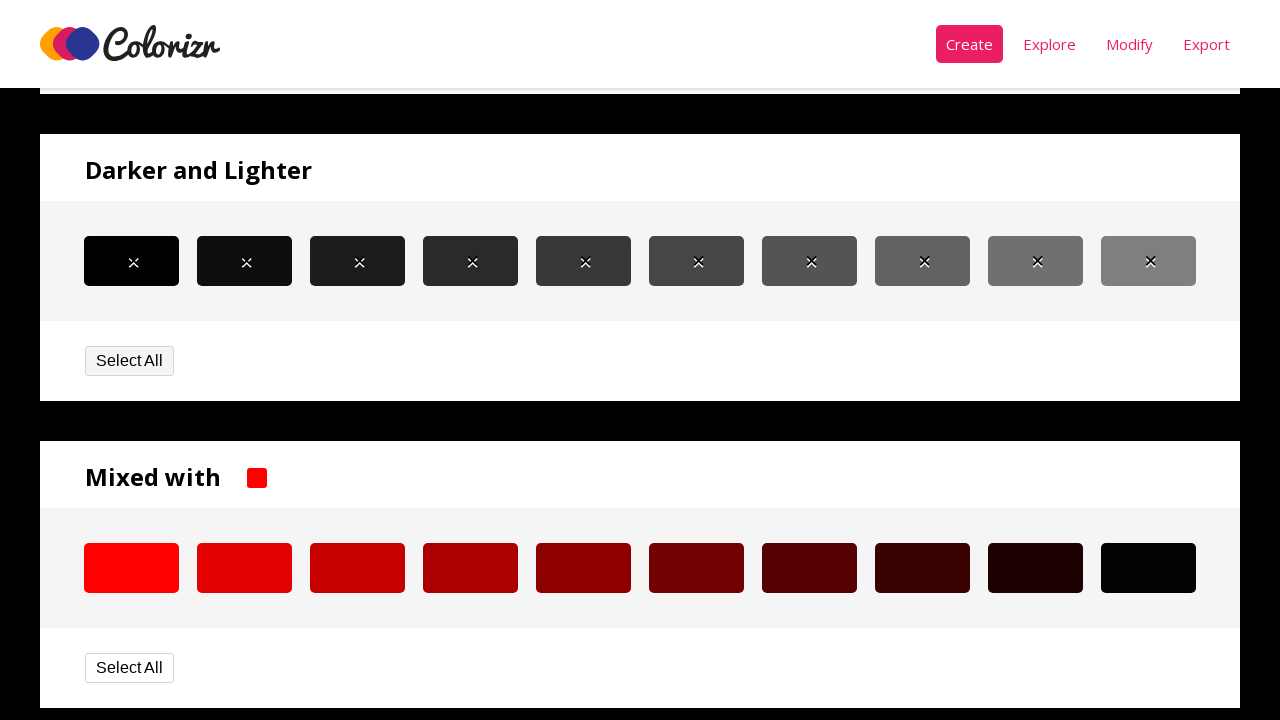

Verified color match for item 2: rgb(14, 14, 14)
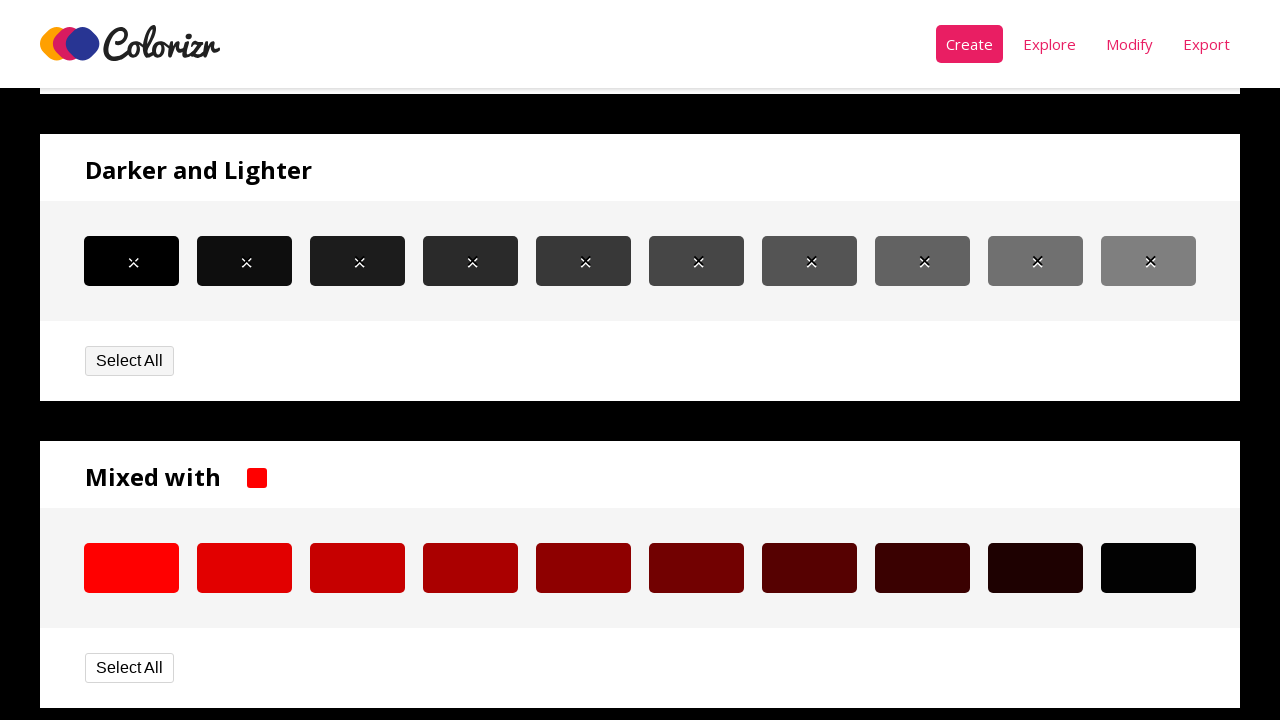

Retrieved background color of selected color item 3
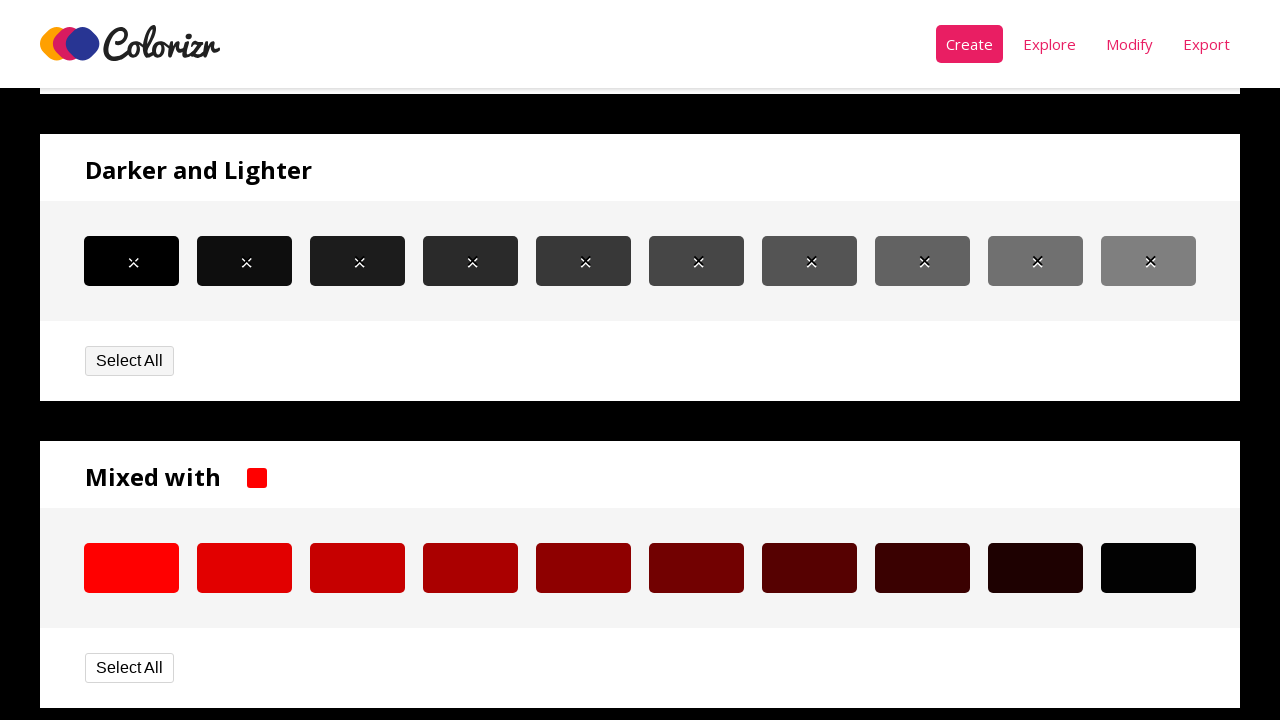

Retrieved background color of dark colors panel item 3
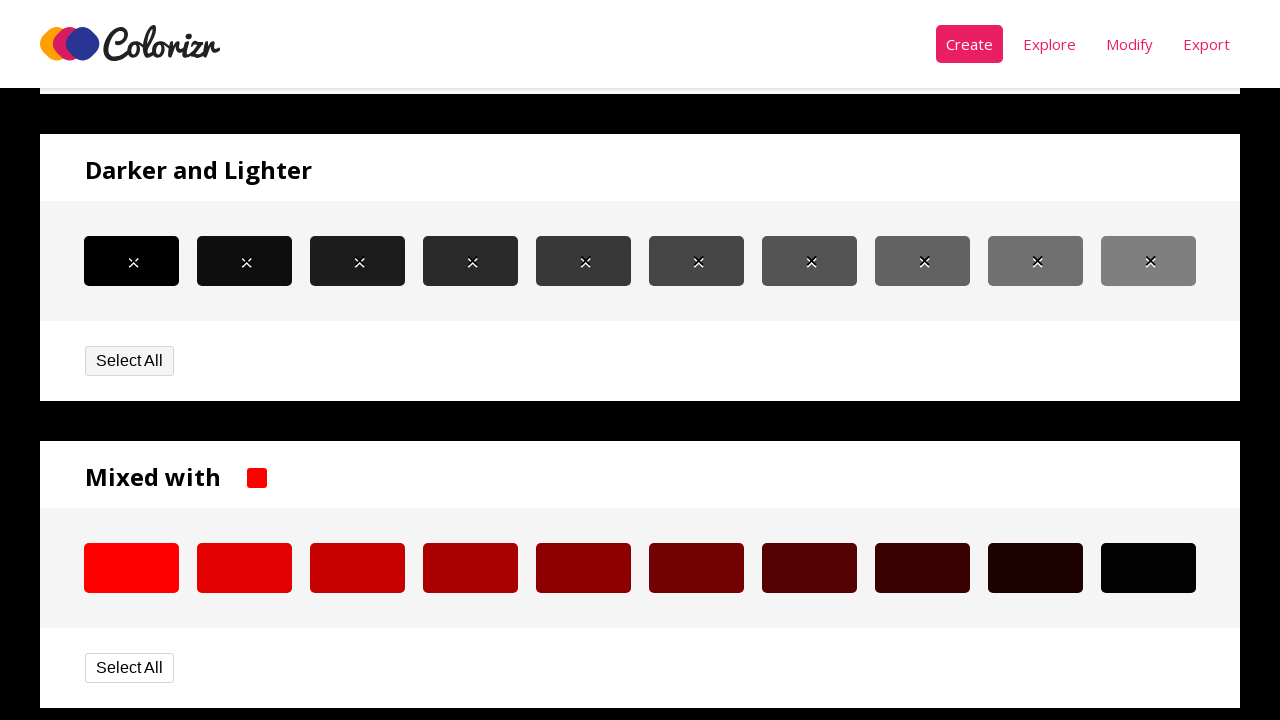

Verified color match for item 3: rgb(28, 28, 28)
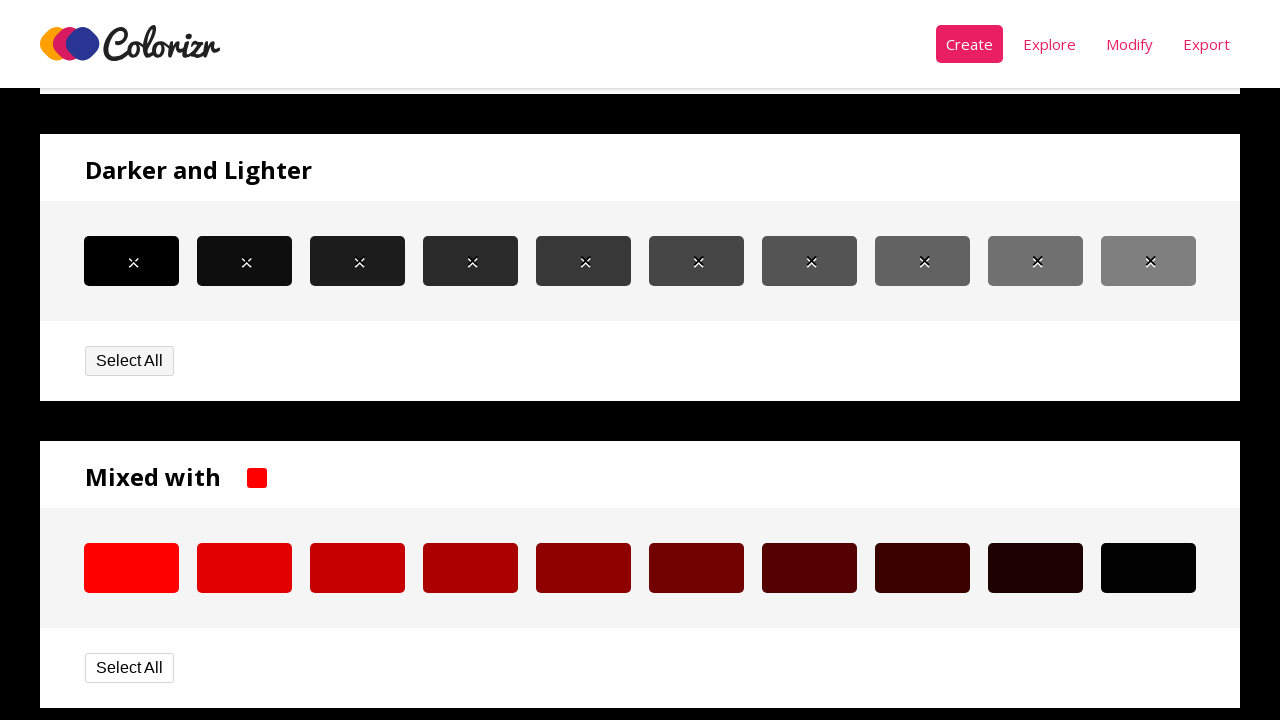

Retrieved background color of selected color item 4
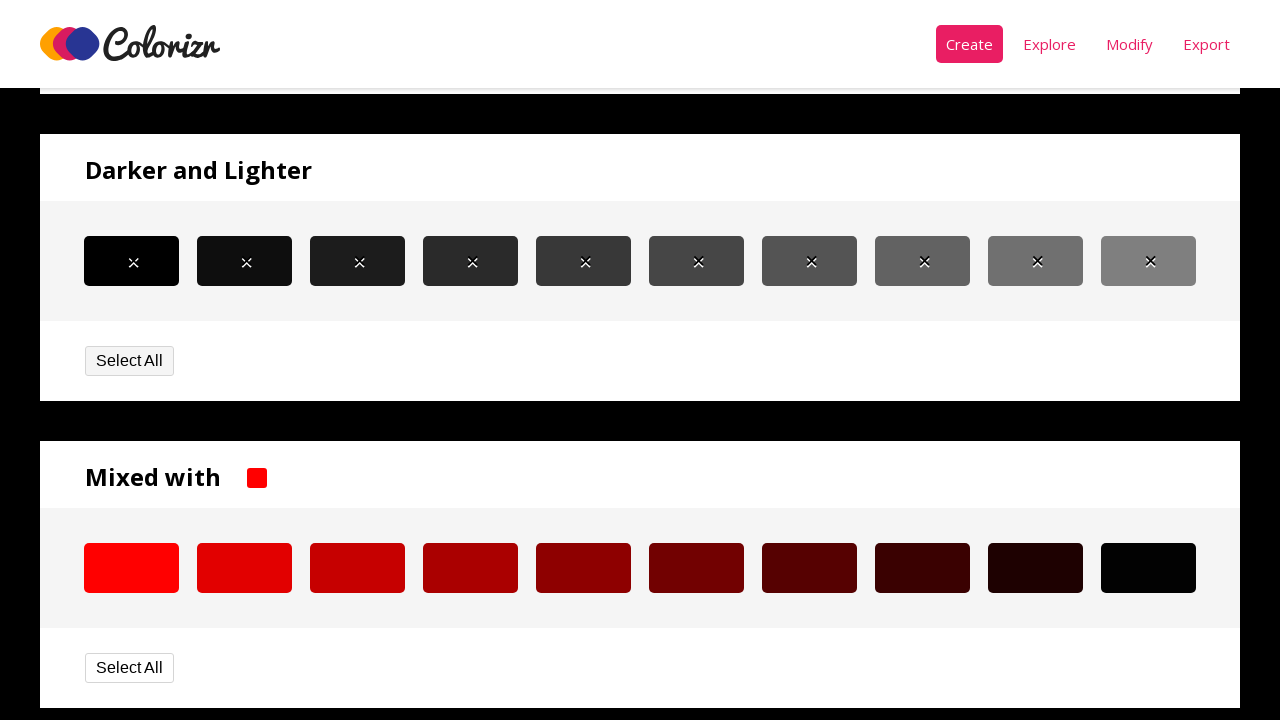

Retrieved background color of dark colors panel item 4
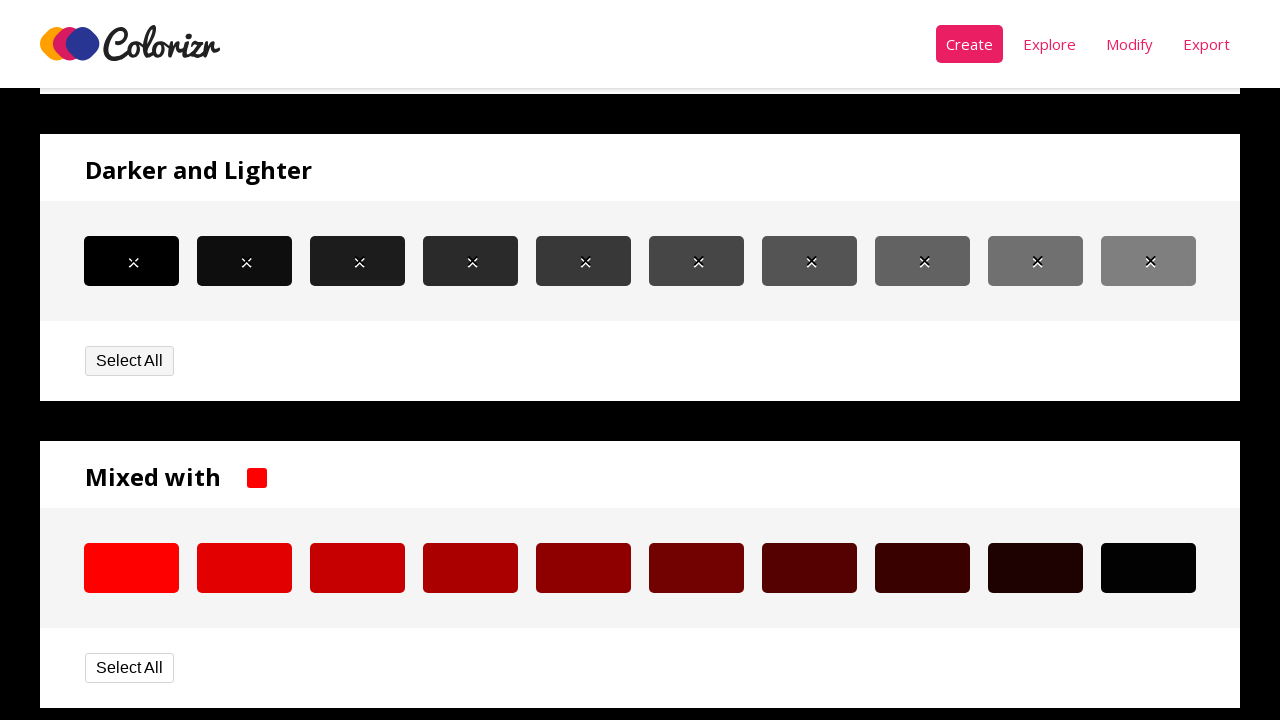

Verified color match for item 4: rgb(42, 42, 42)
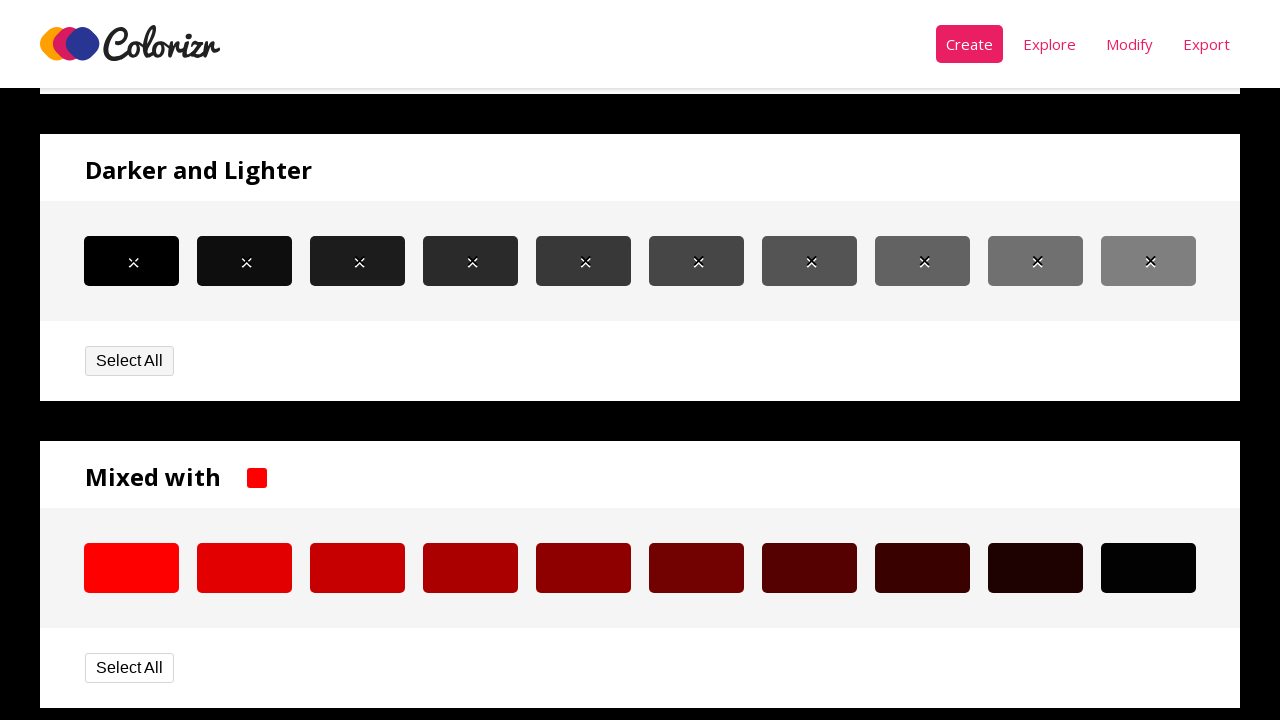

Retrieved background color of selected color item 5
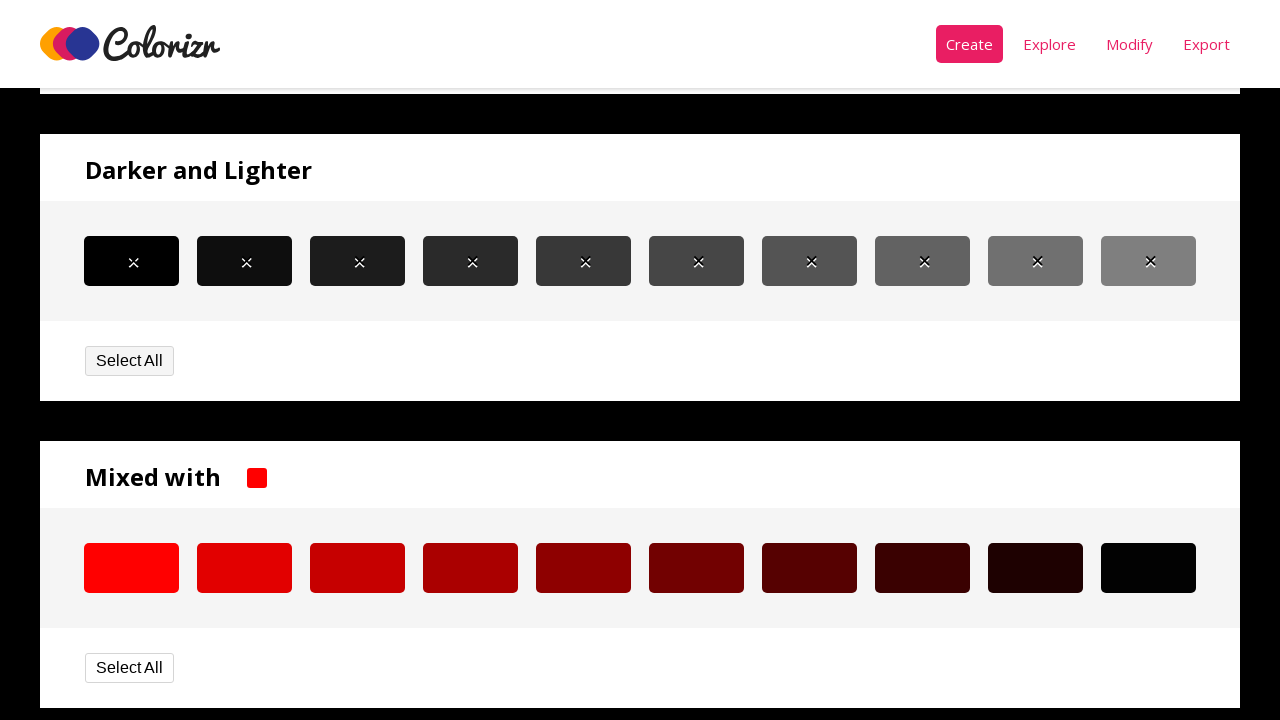

Retrieved background color of dark colors panel item 5
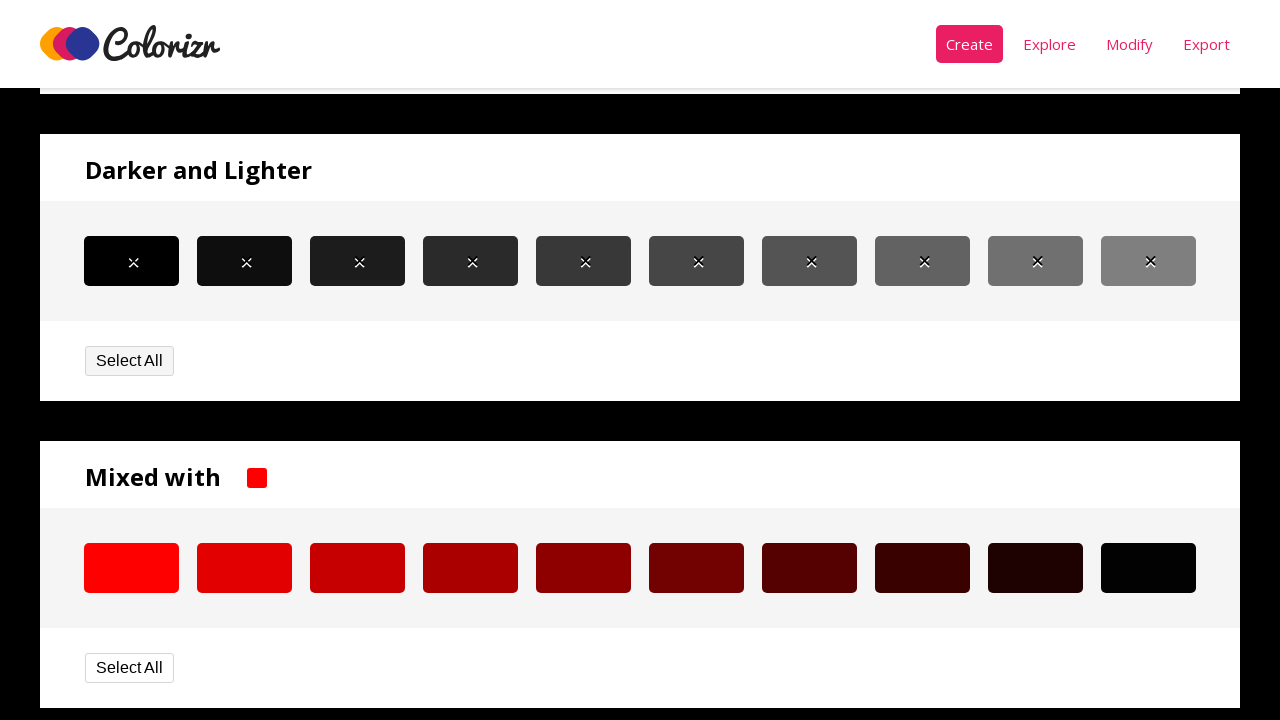

Verified color match for item 5: rgb(56, 56, 56)
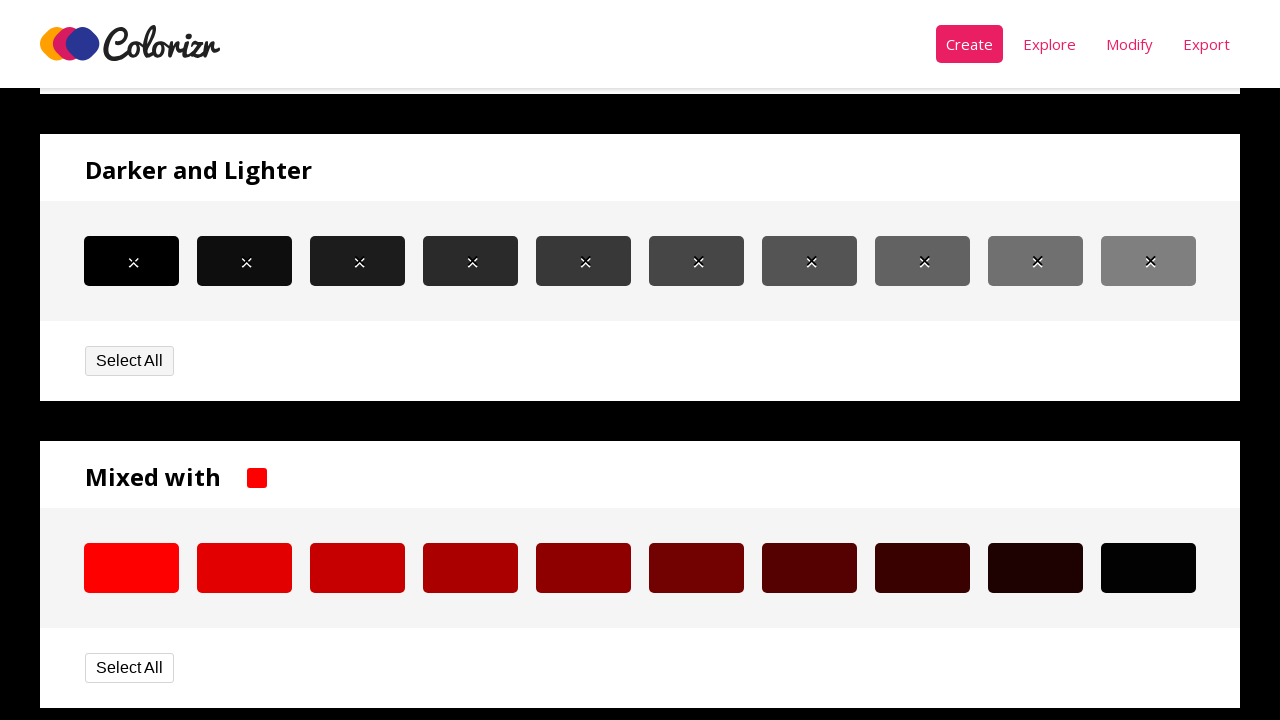

Retrieved background color of selected color item 6
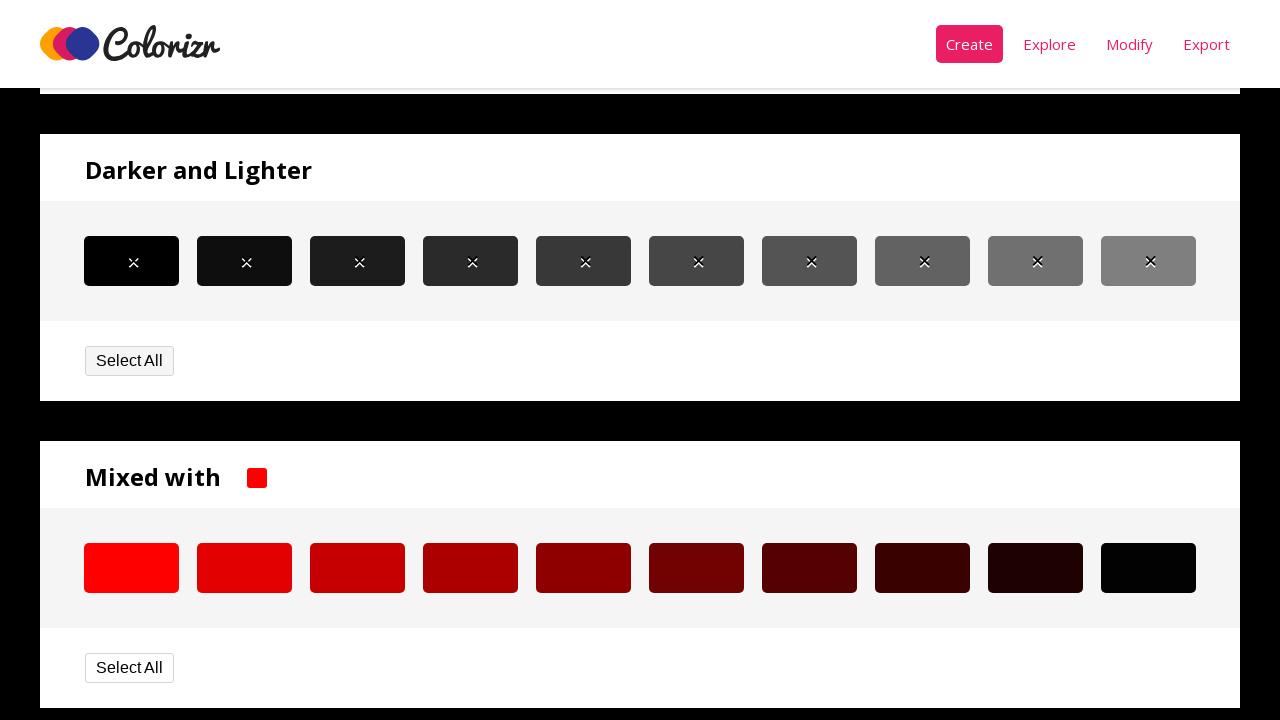

Retrieved background color of dark colors panel item 6
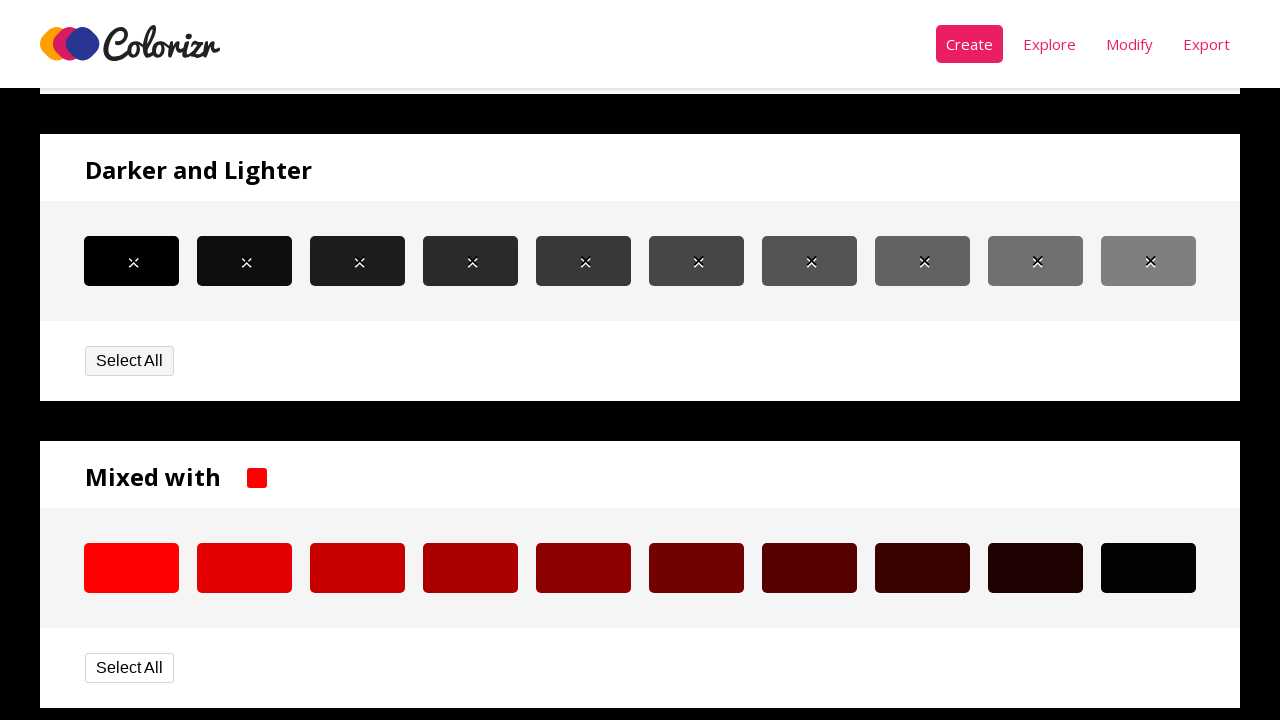

Verified color match for item 6: rgb(70, 70, 70)
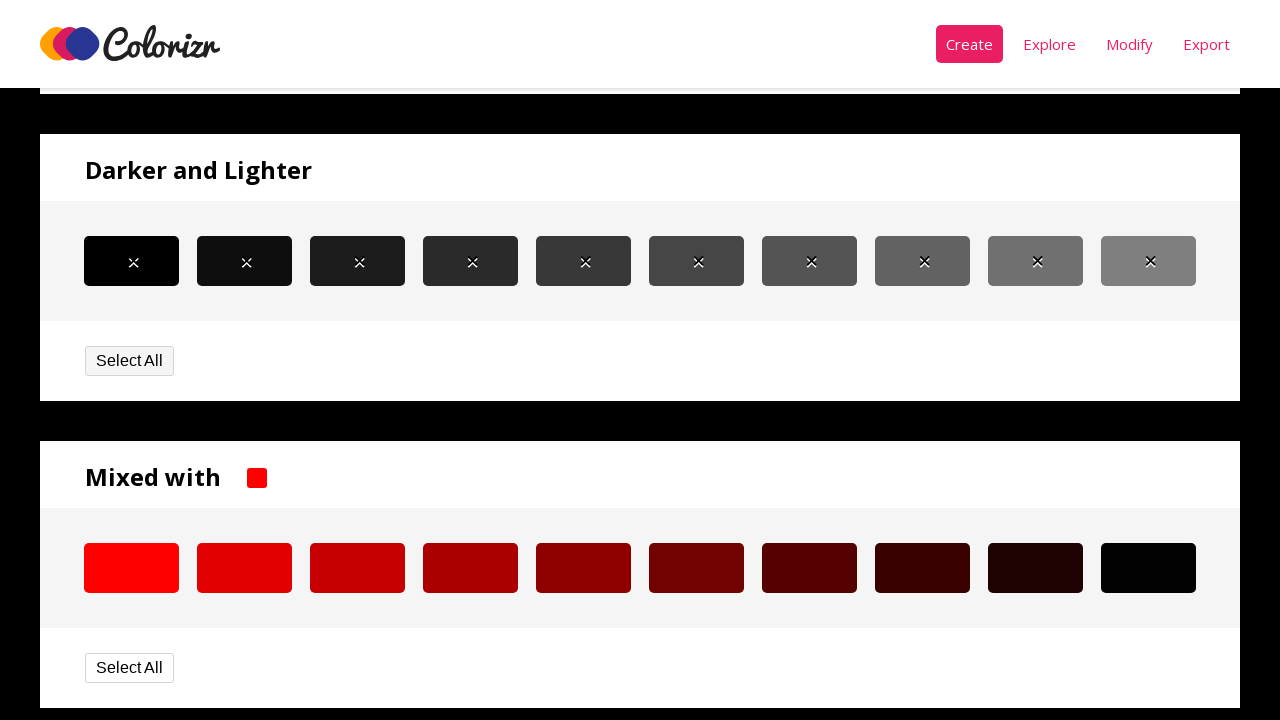

Retrieved background color of selected color item 7
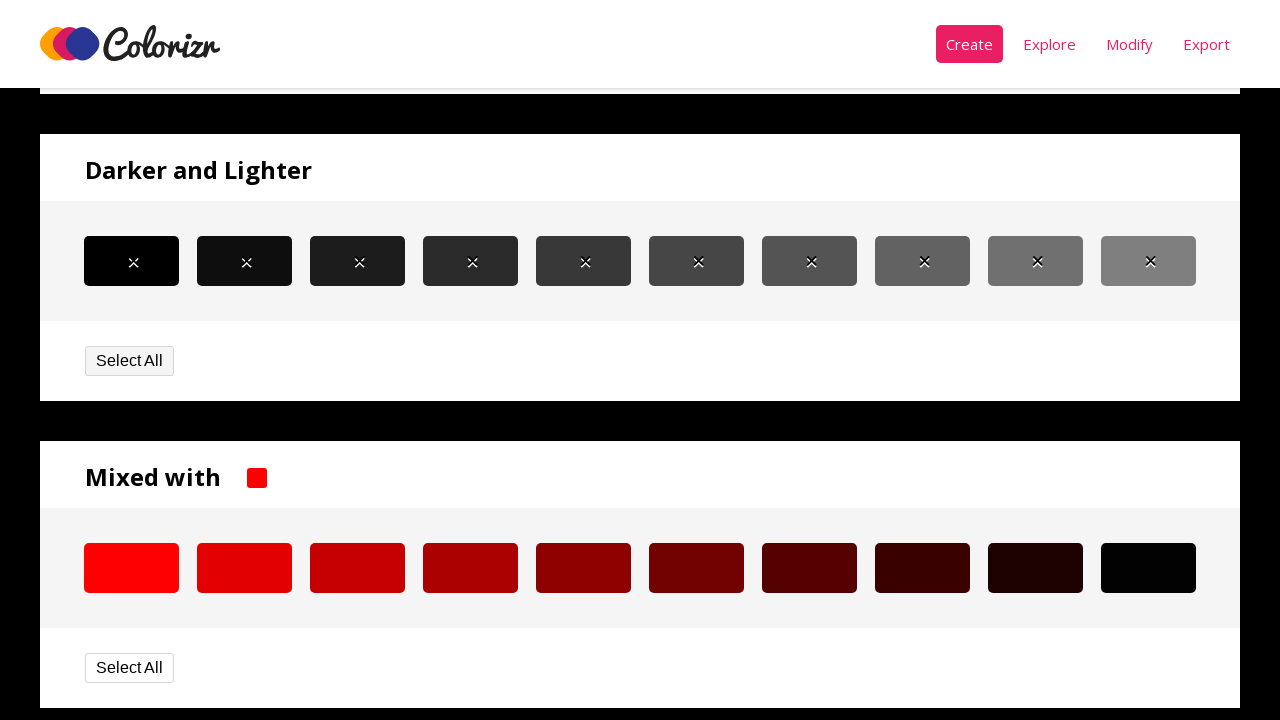

Retrieved background color of dark colors panel item 7
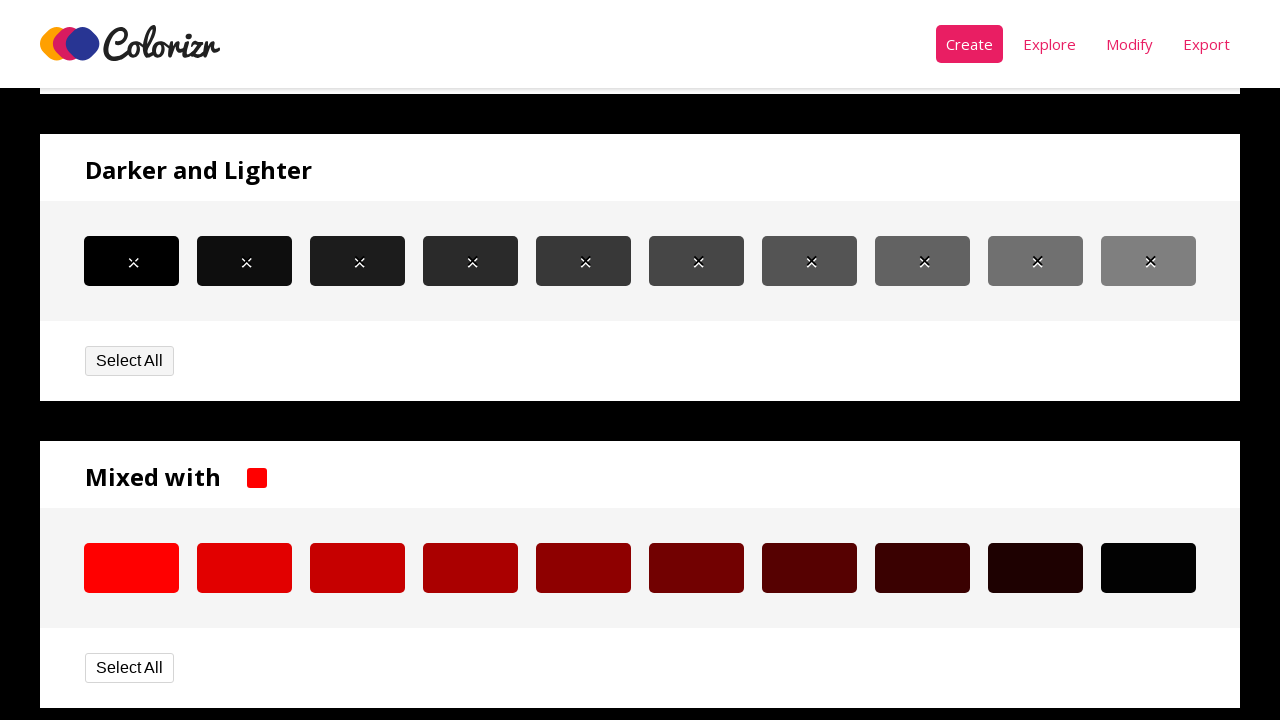

Verified color match for item 7: rgb(84, 84, 84)
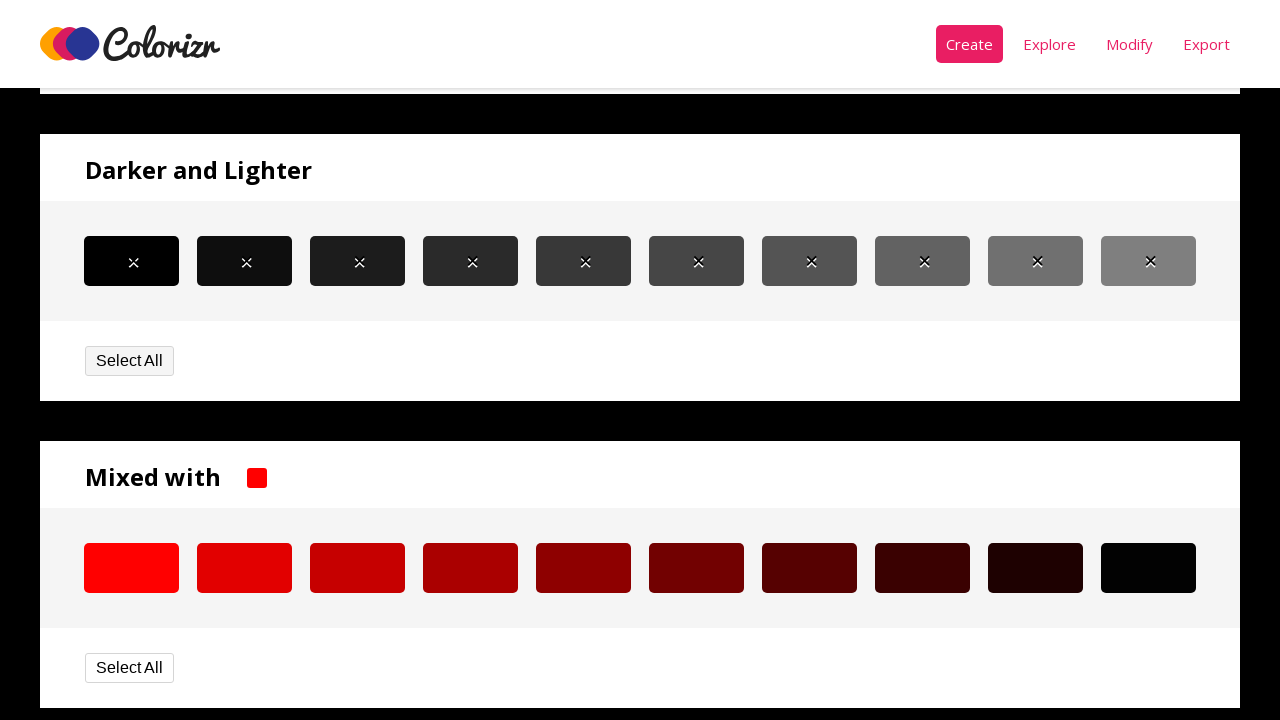

Retrieved background color of selected color item 8
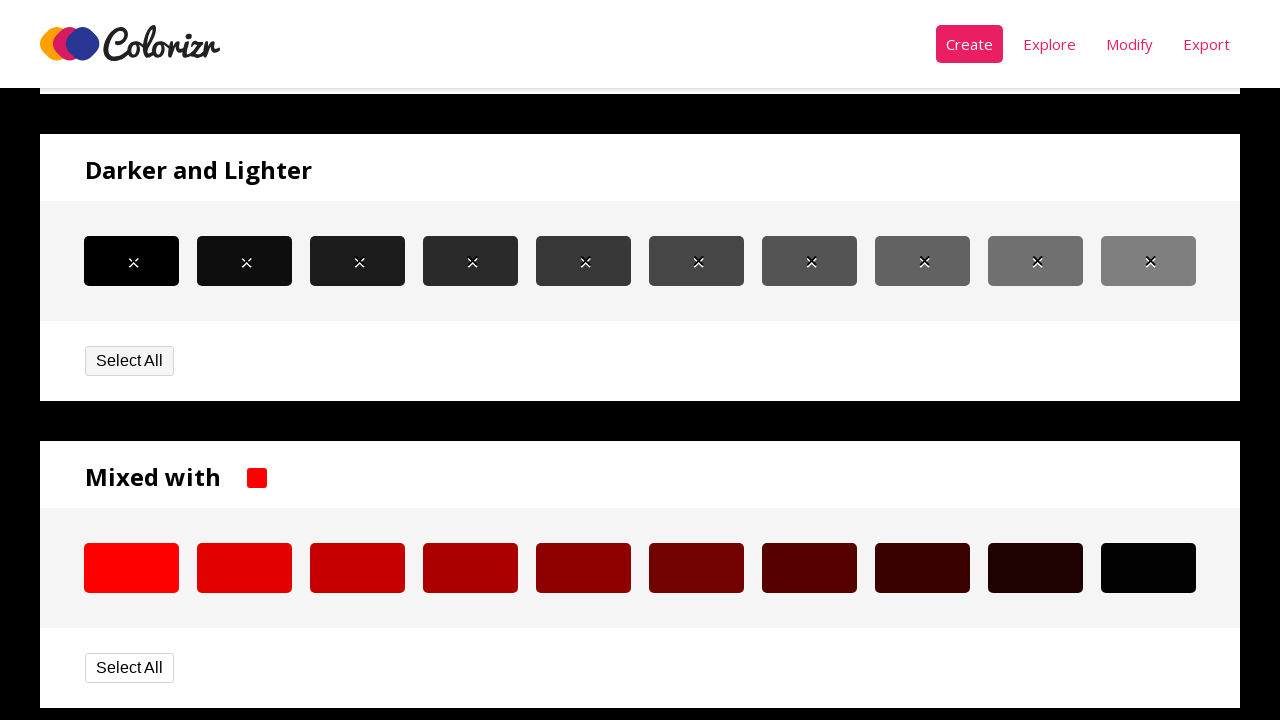

Retrieved background color of dark colors panel item 8
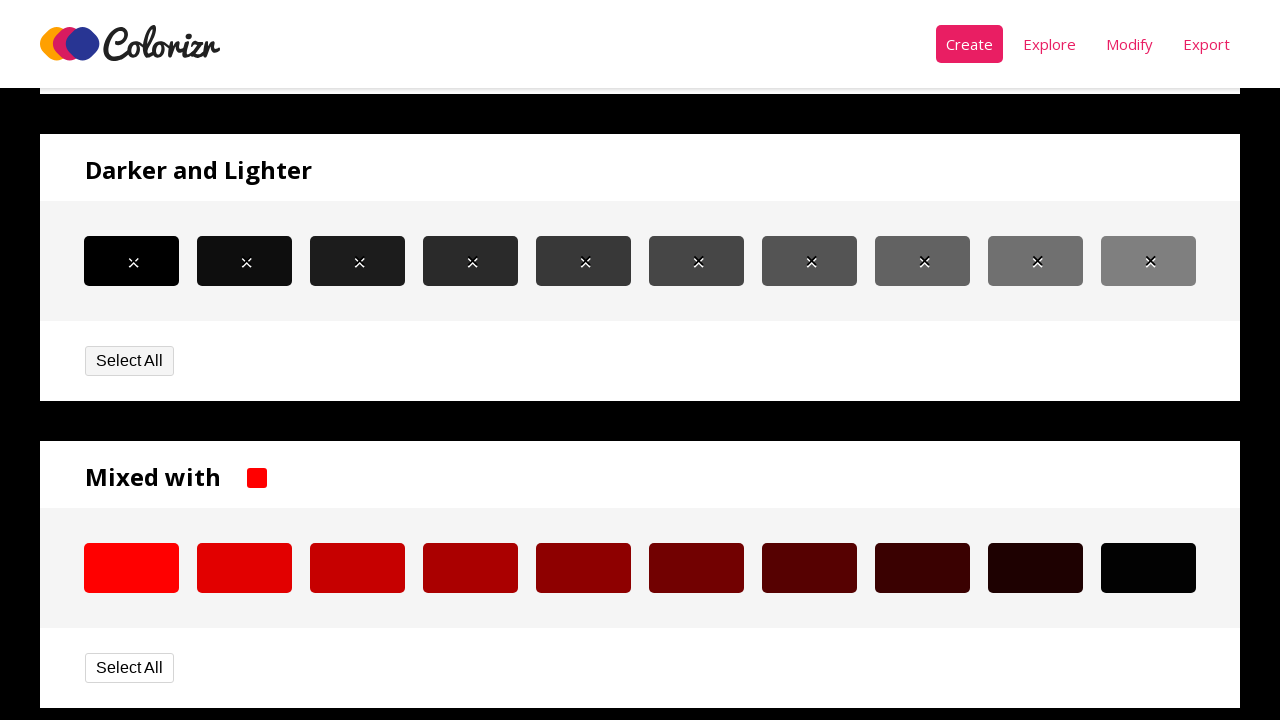

Verified color match for item 8: rgb(98, 98, 98)
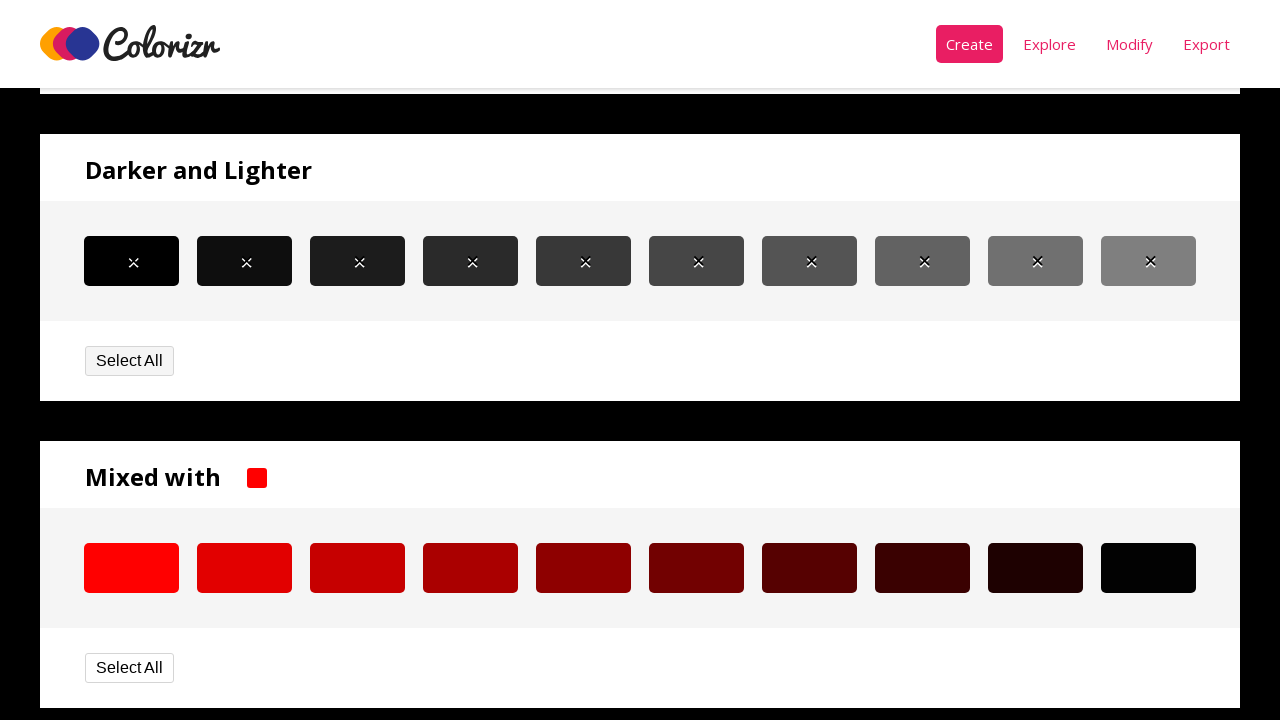

Retrieved background color of selected color item 9
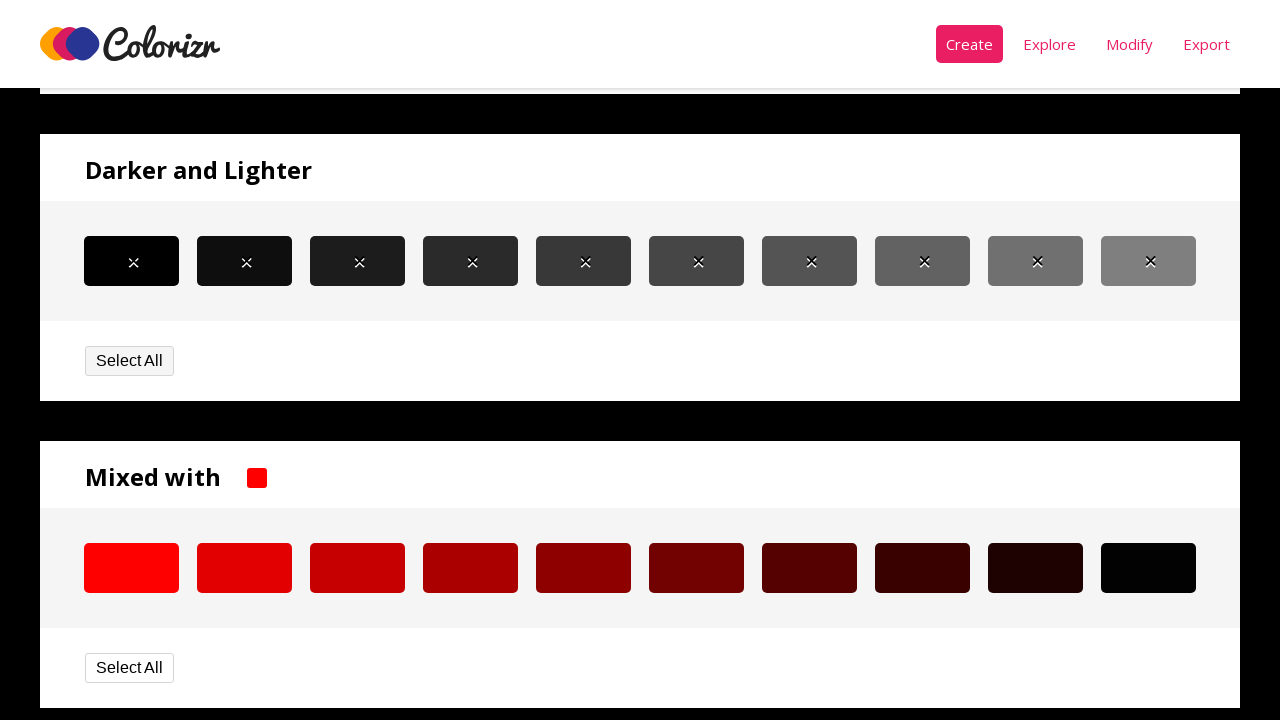

Retrieved background color of dark colors panel item 9
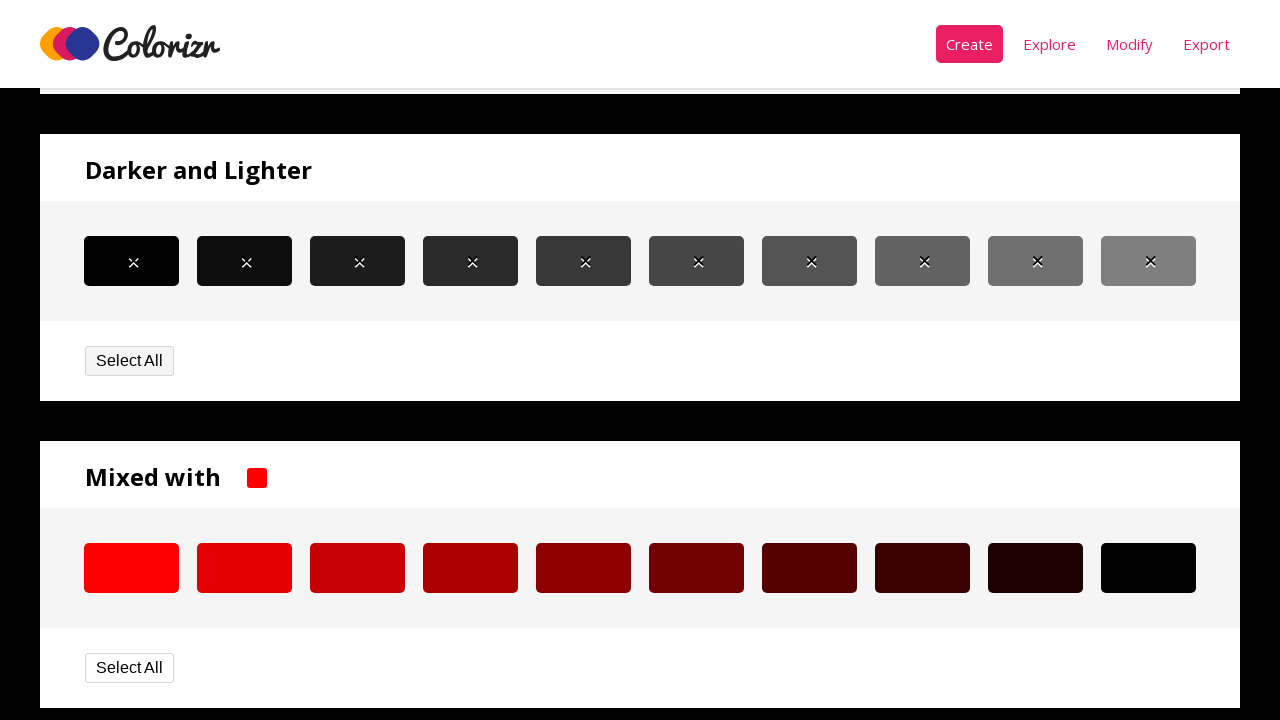

Verified color match for item 9: rgb(112, 112, 112)
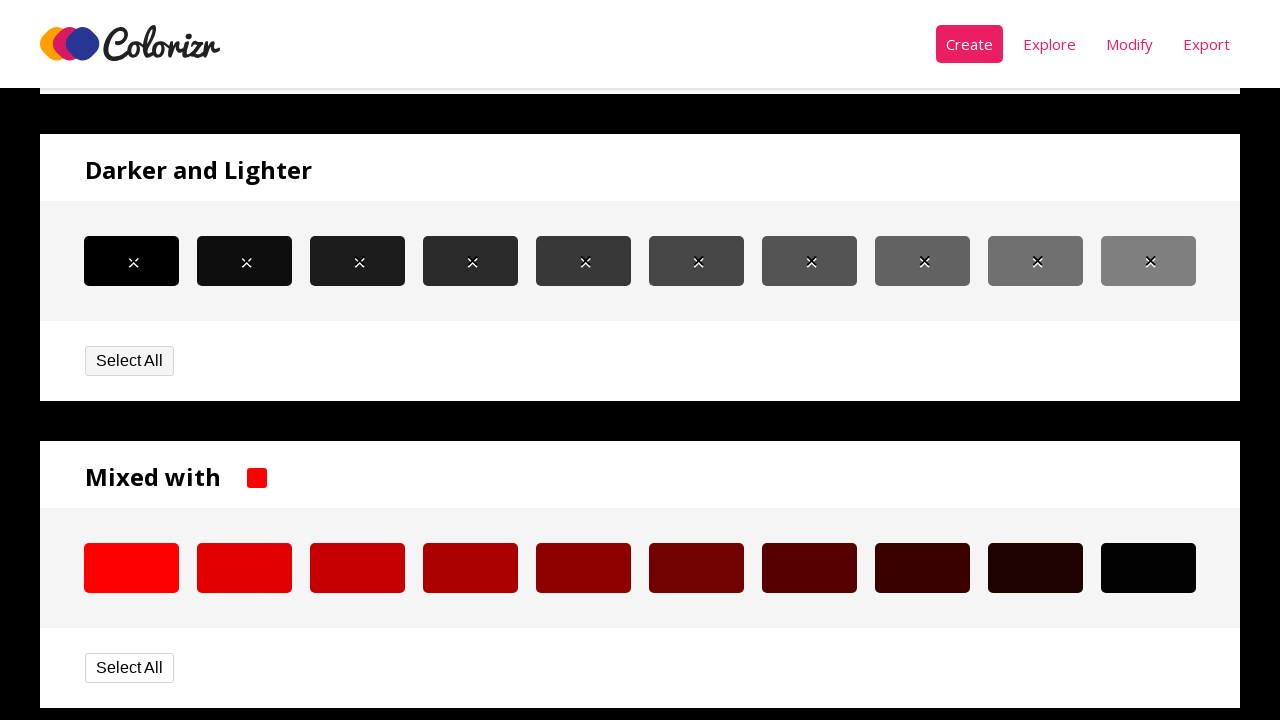

Retrieved background color of selected color item 10
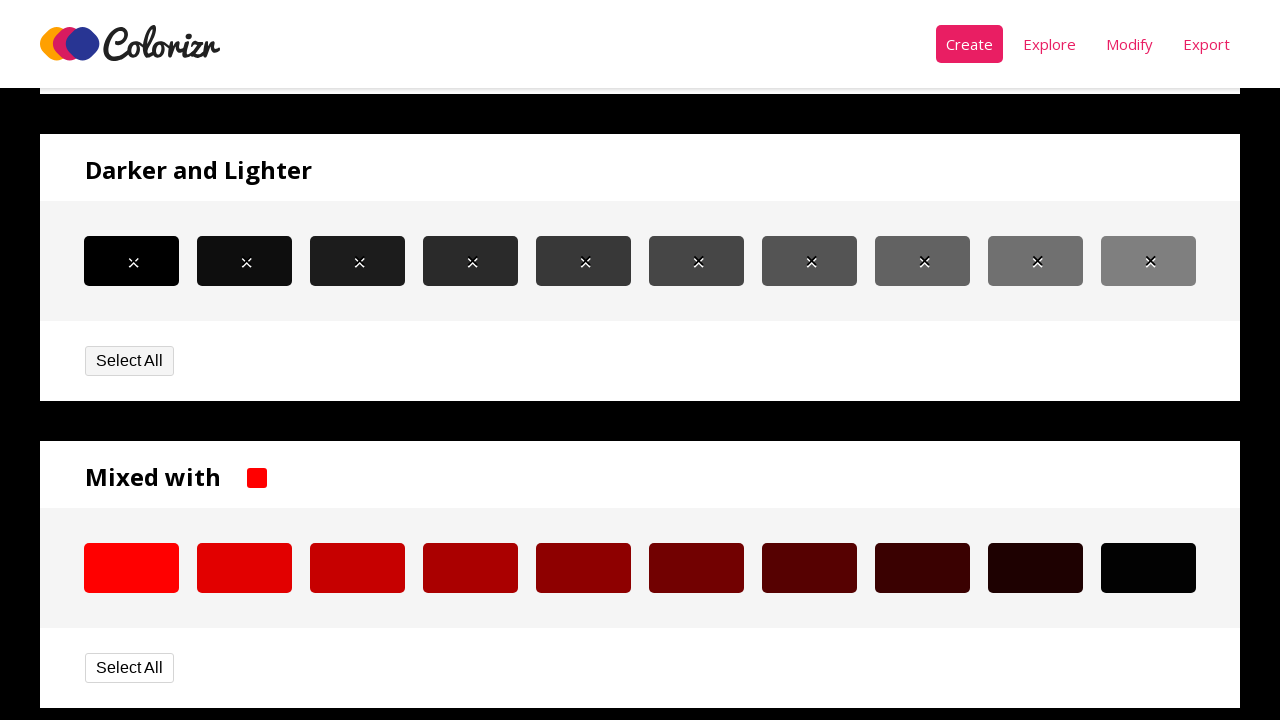

Retrieved background color of dark colors panel item 10
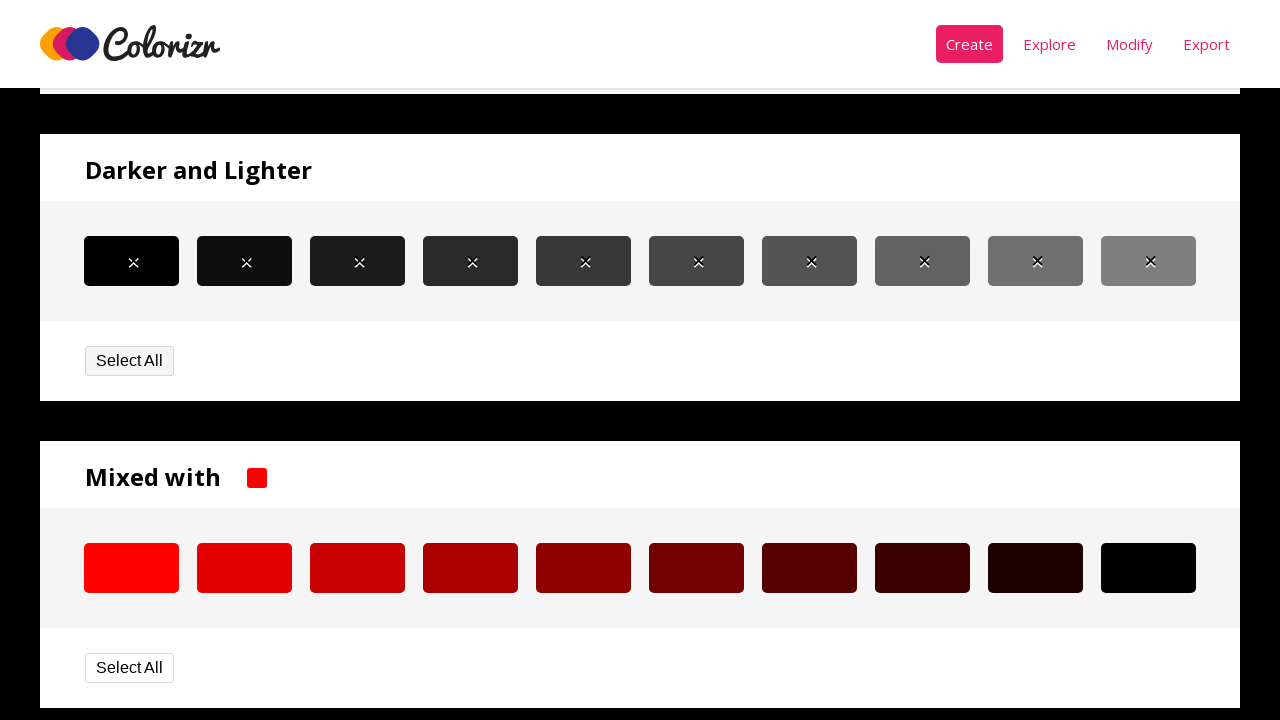

Verified color match for item 10: rgb(127, 127, 127)
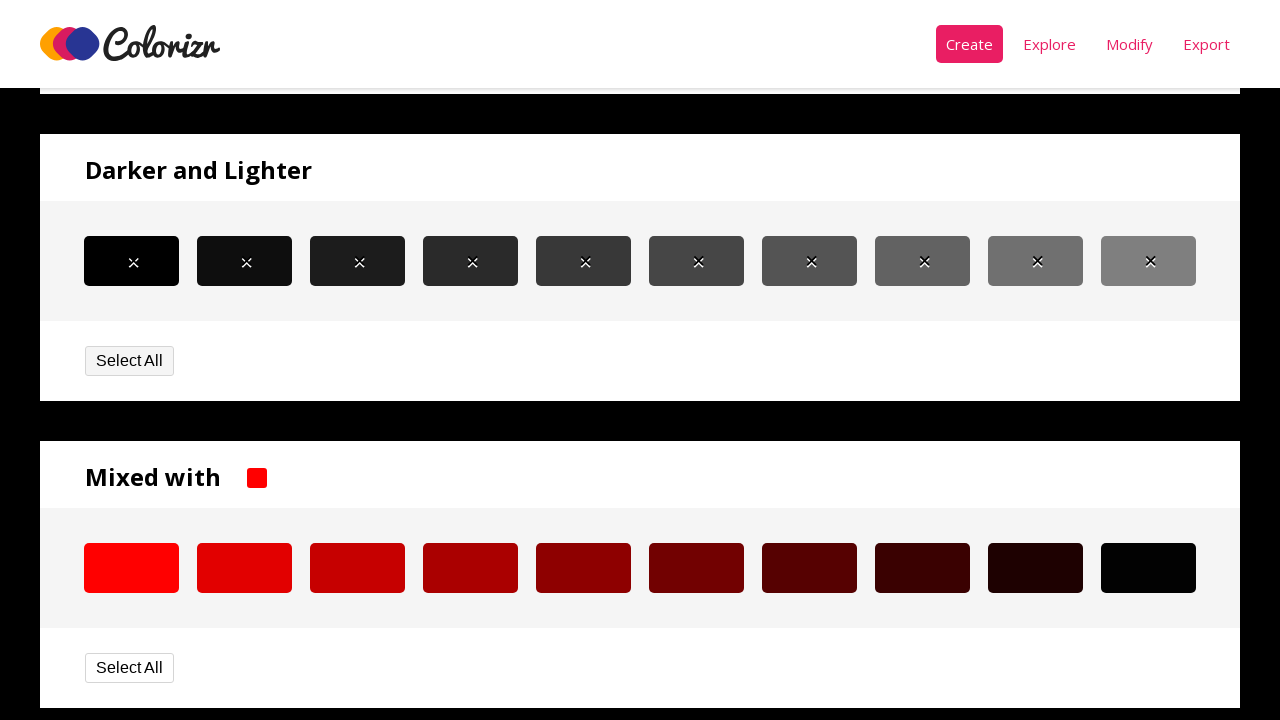

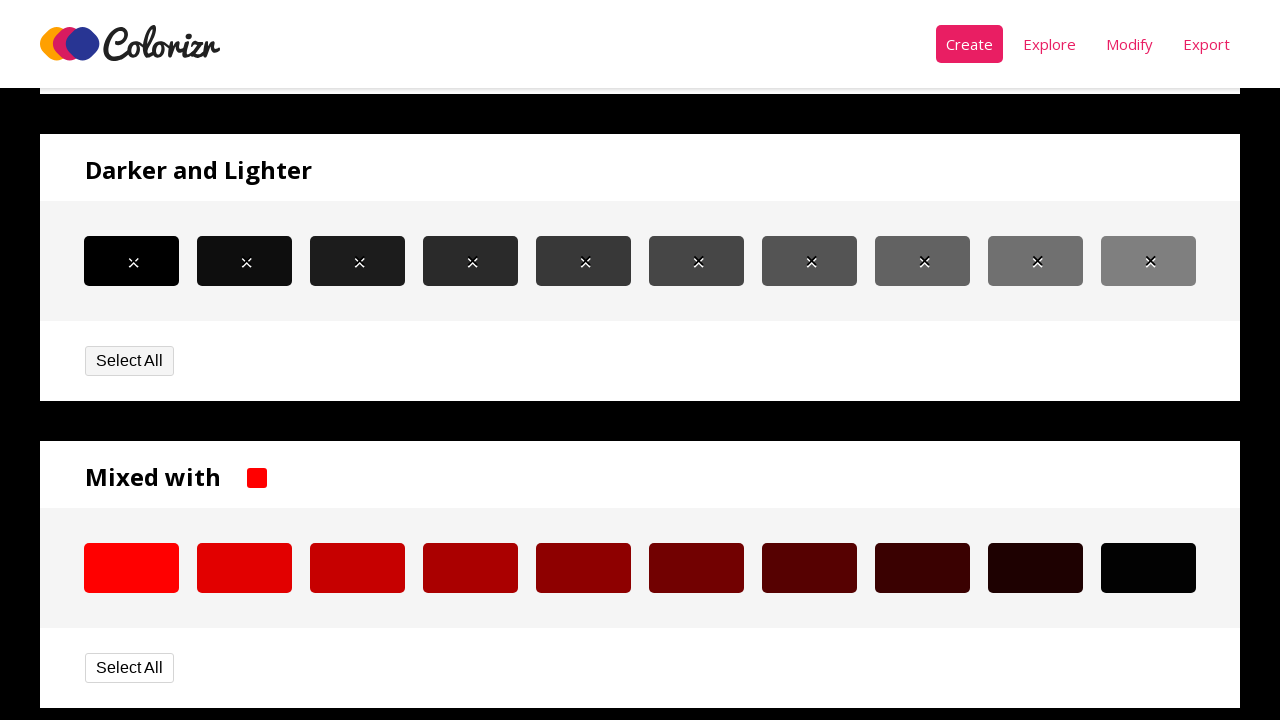